Tests checkbox functionality by toggling senior citizen discount checkbox and verifying round trip selection enables a UI element

Starting URL: https://www.rahulshettyacademy.com/dropdownsPractise/

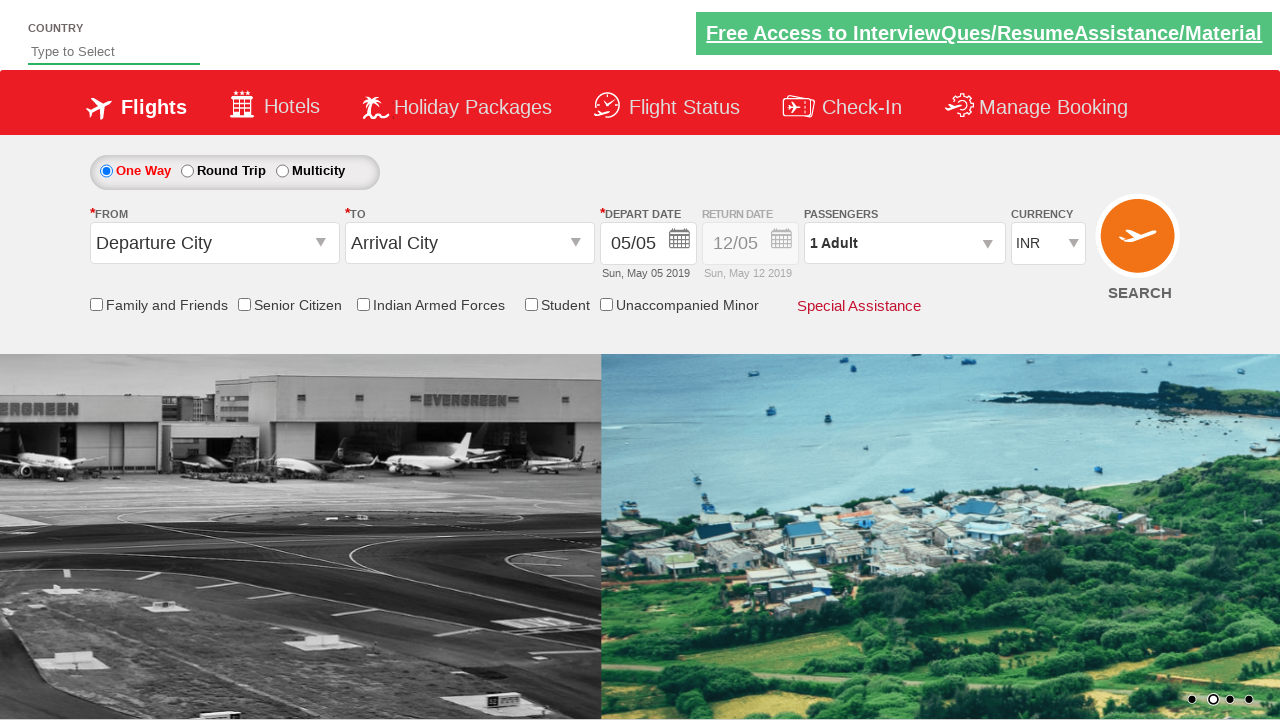

Verified senior citizen discount checkbox is not initially selected
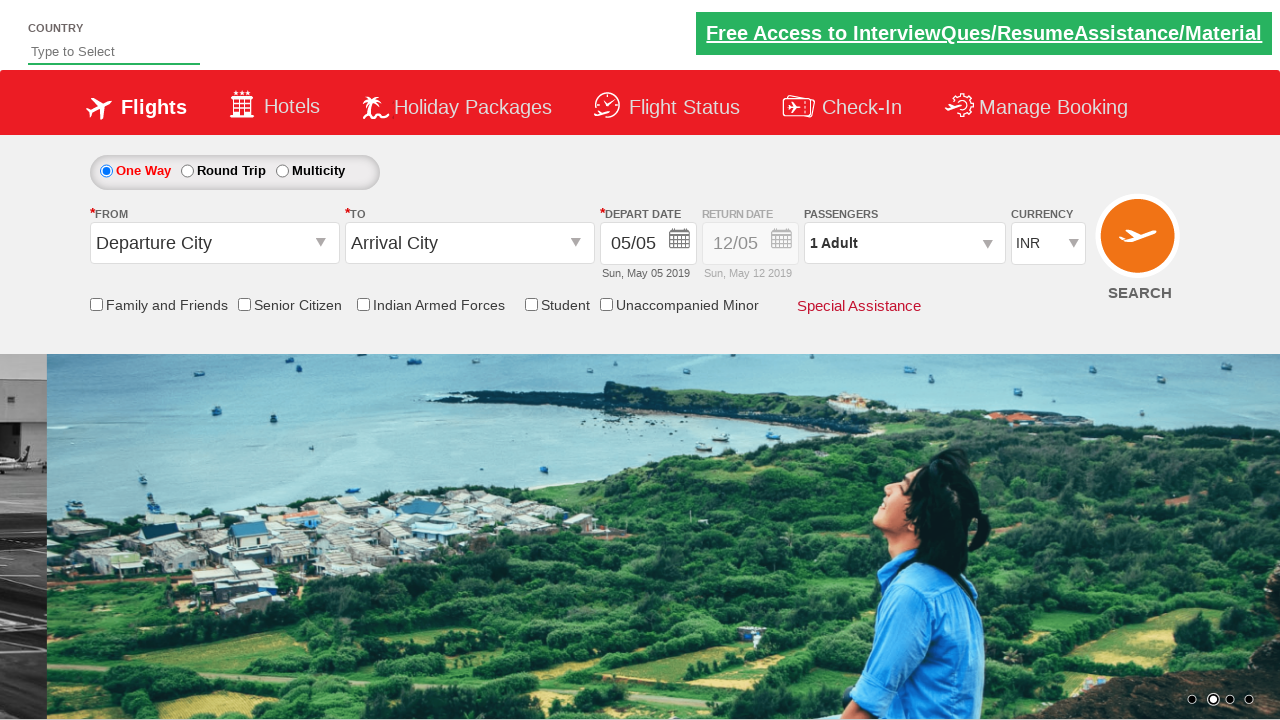

Clicked senior citizen discount checkbox at (244, 304) on xpath=//input[contains(@id,'SeniorCitizenDiscount')]
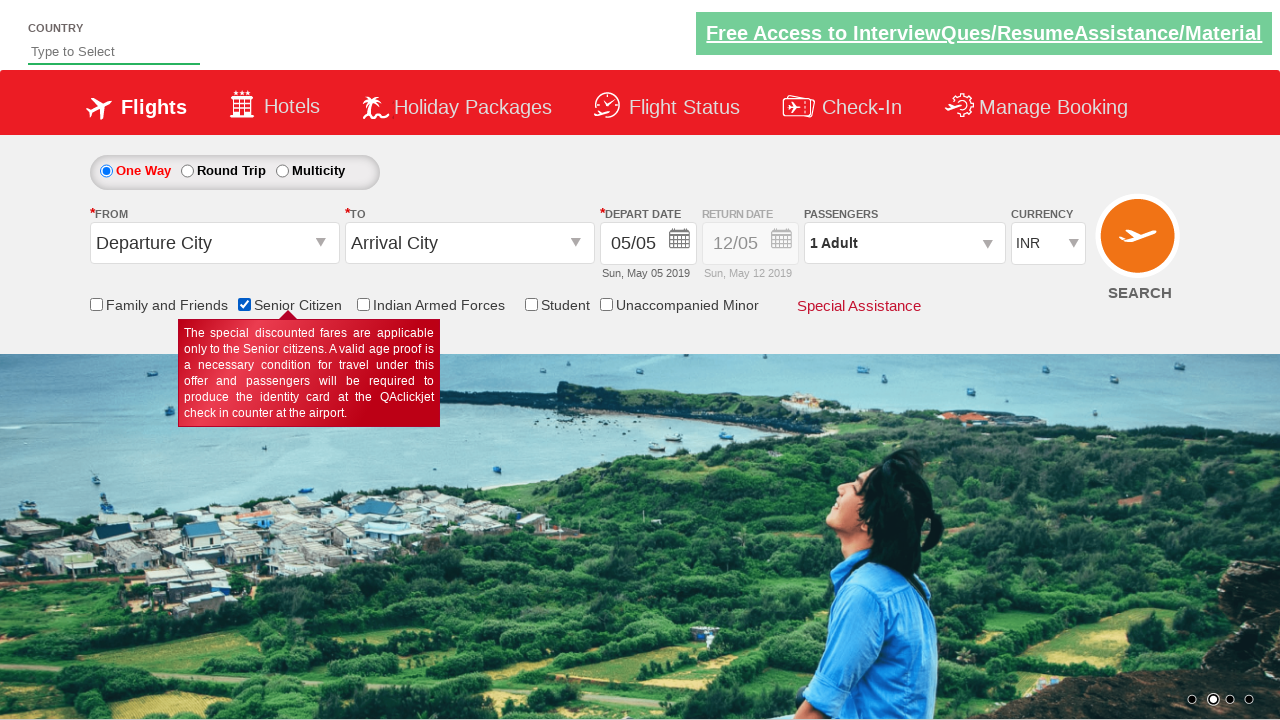

Verified senior citizen discount checkbox is now selected
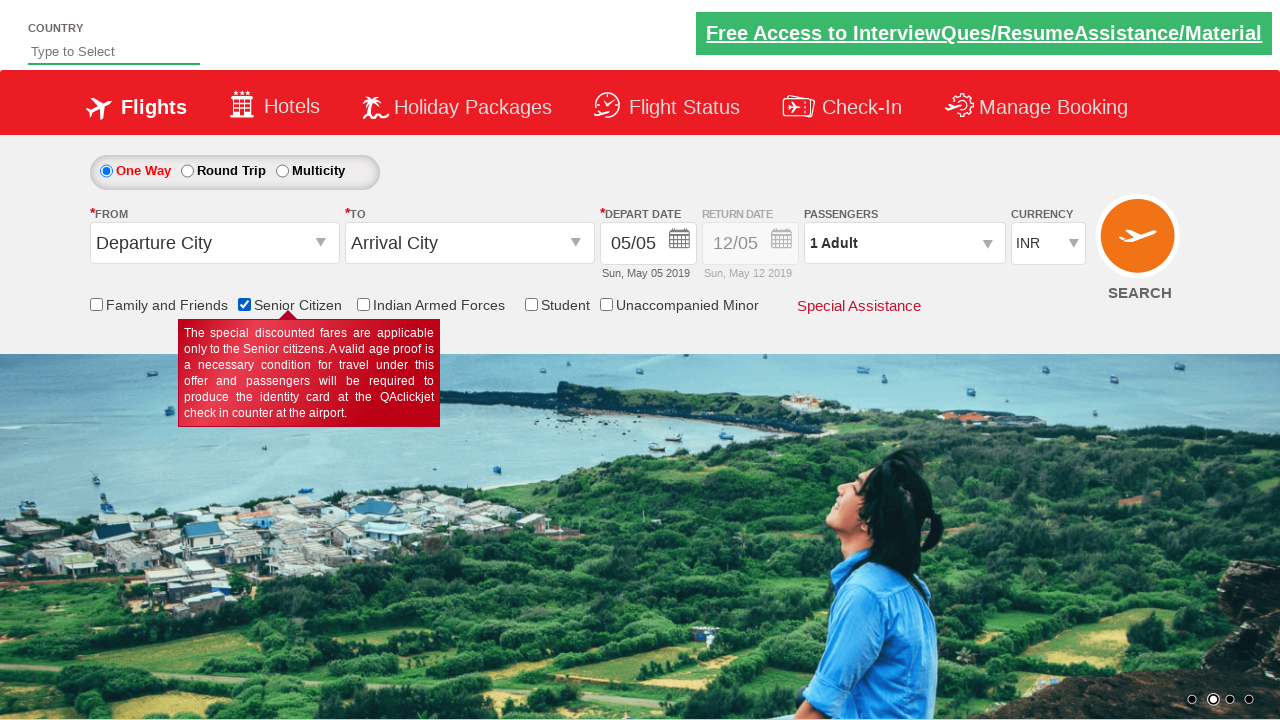

Clicked round trip radio button at (187, 171) on #ctl00_mainContent_rbtnl_Trip_1
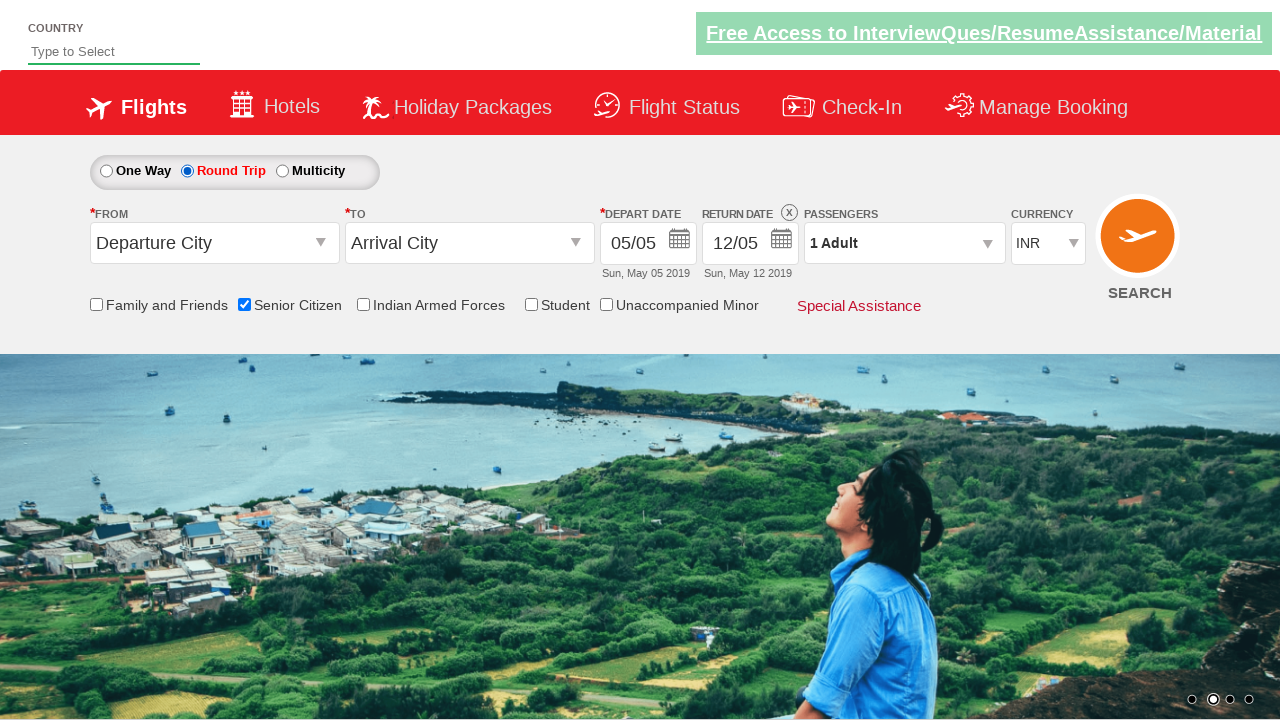

Retrieved style attribute from Div1 element
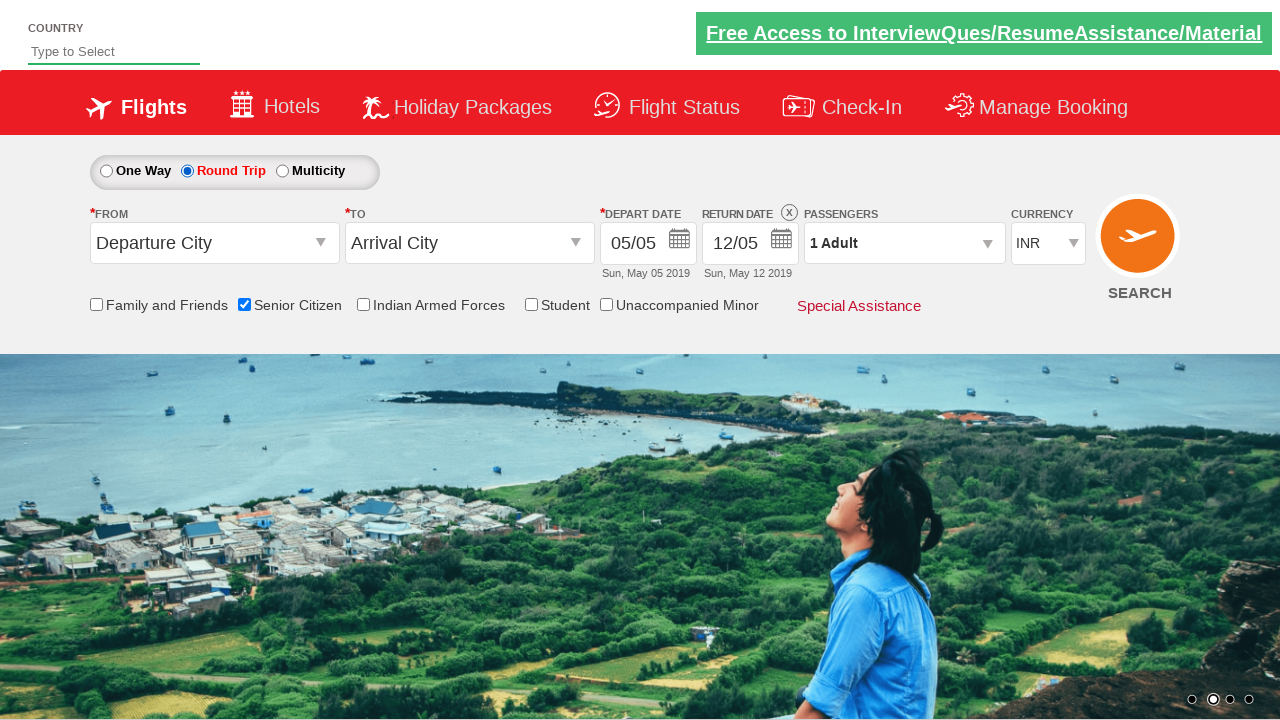

Verified round trip selection enabled the Div1 element
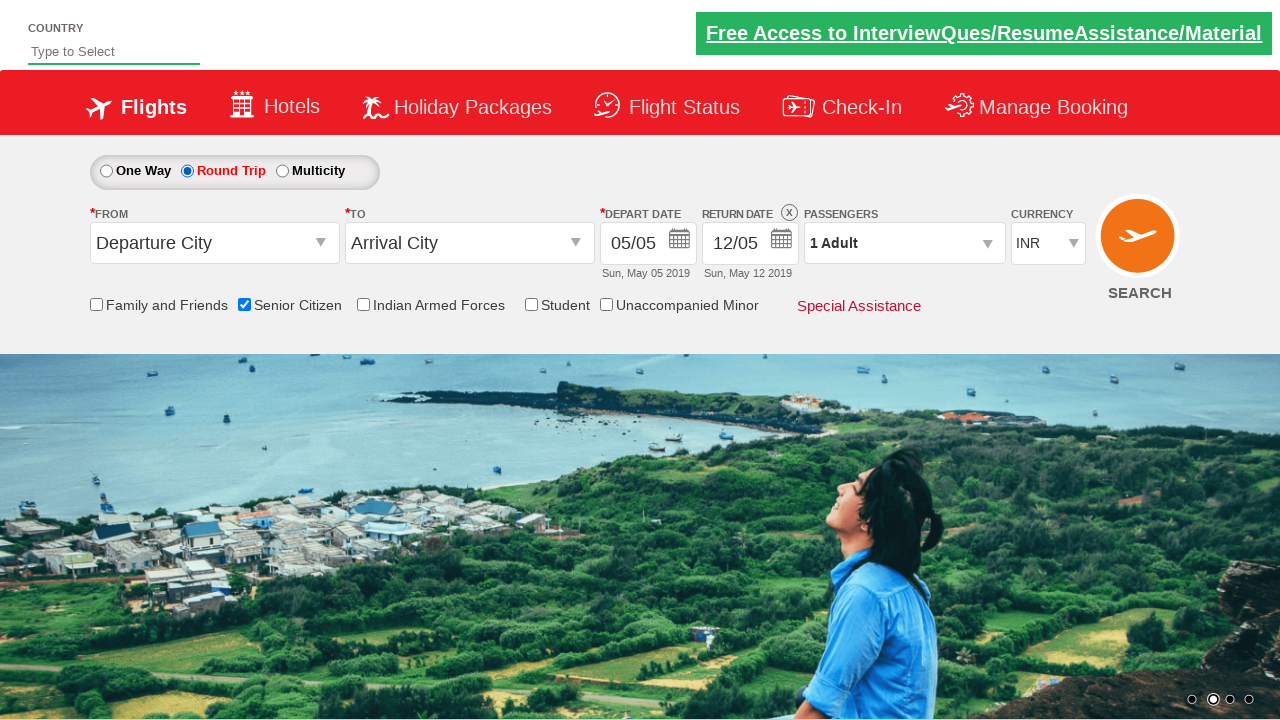

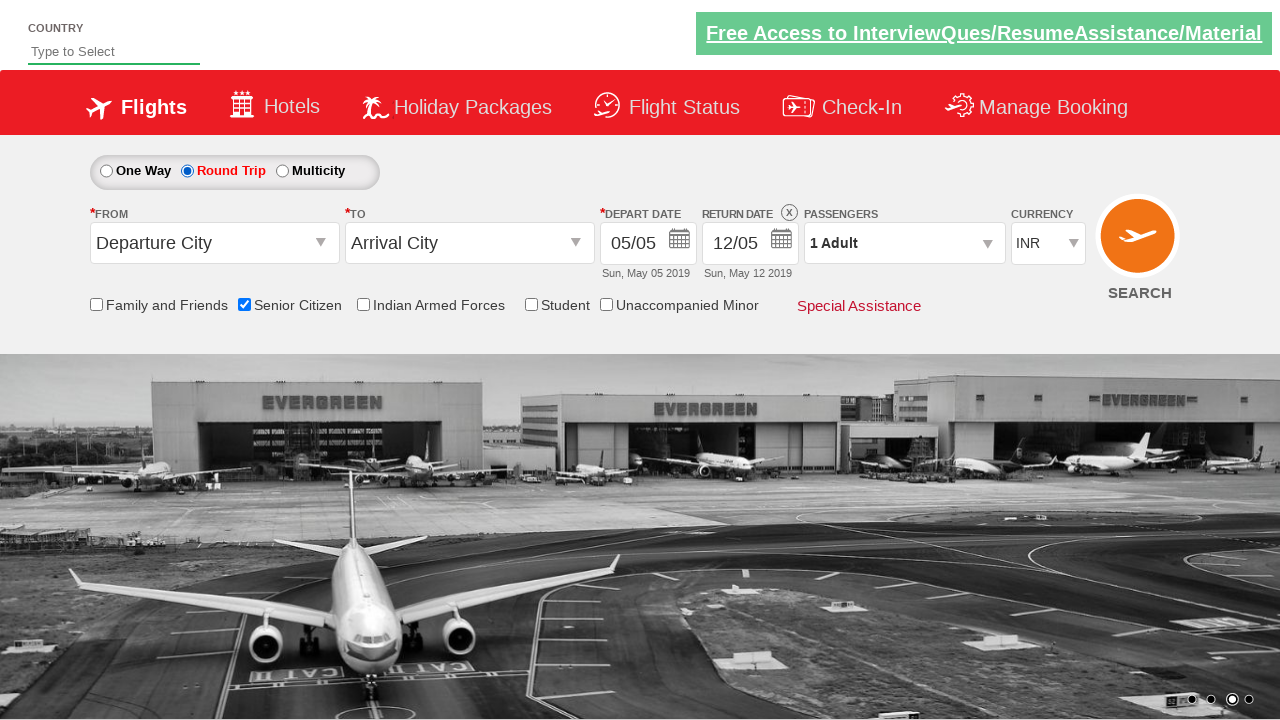